Performs infinite scrolling on testimonials page until all content is loaded

Starting URL: https://web-scraping.dev/testimonials/

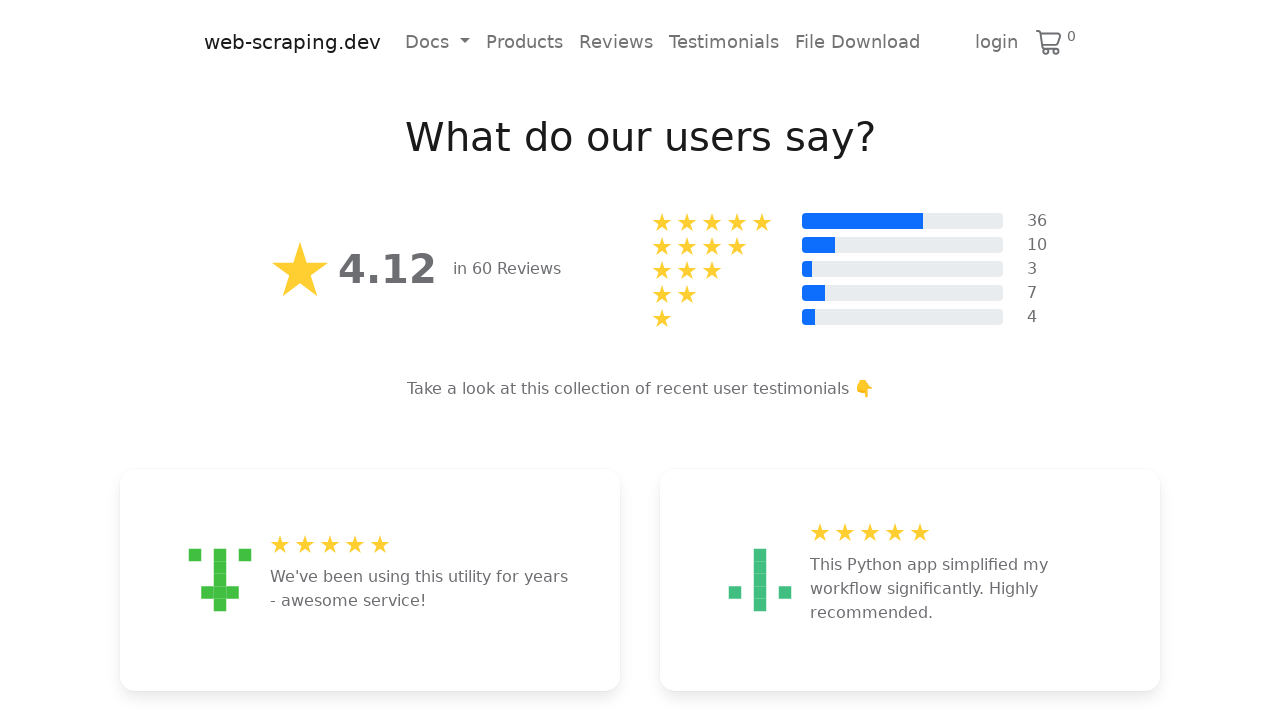

Scrolled to bottom of testimonials page
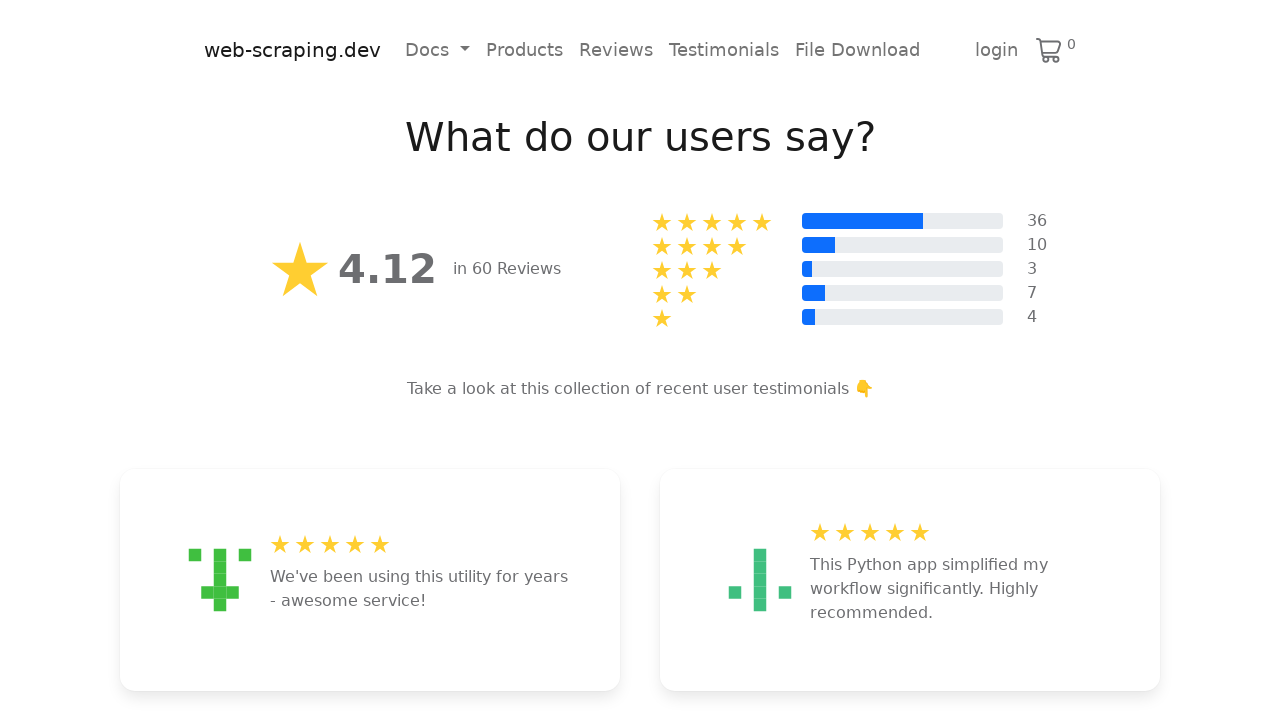

Waited 1 second for new content to load
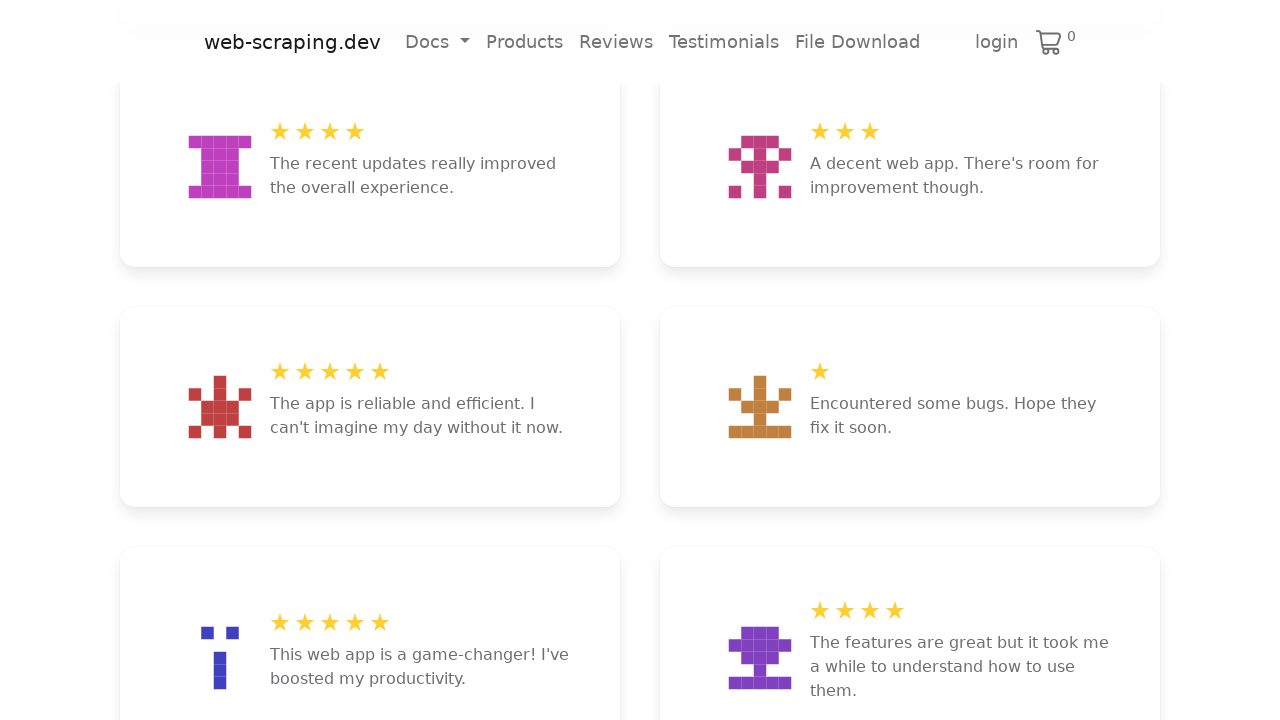

Checked page height: 3062
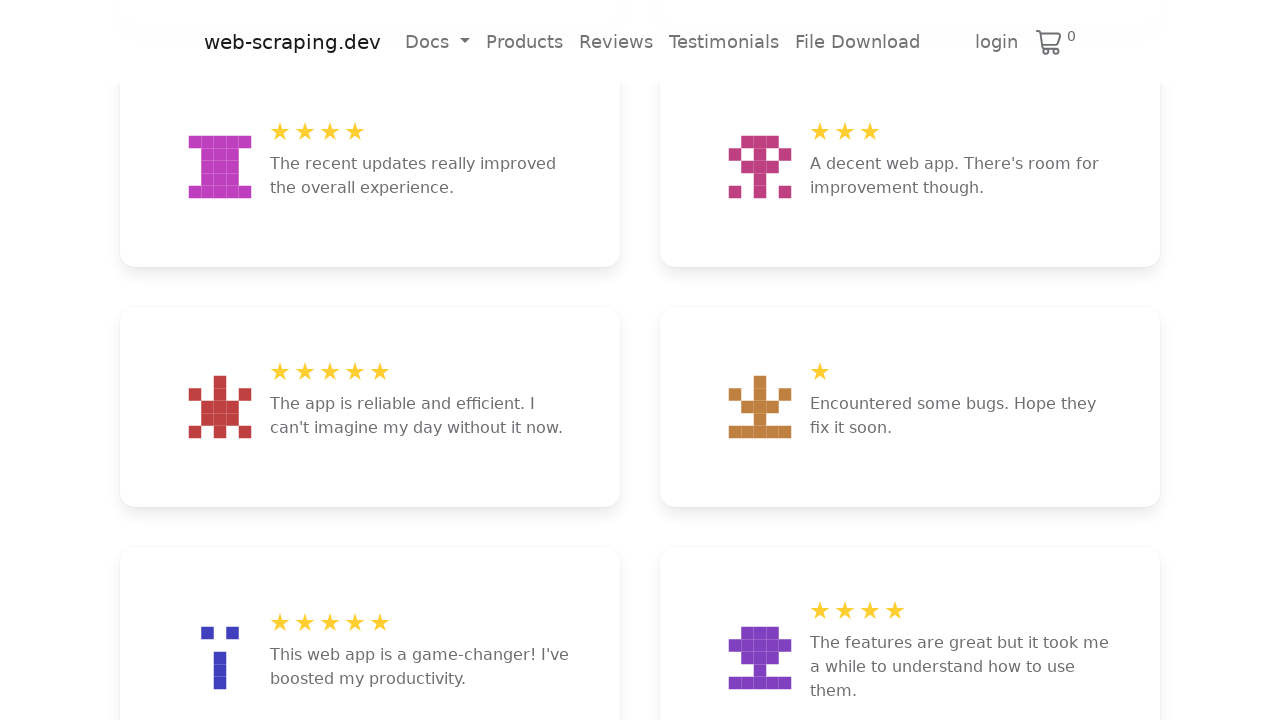

New content detected, page height updated to 3062
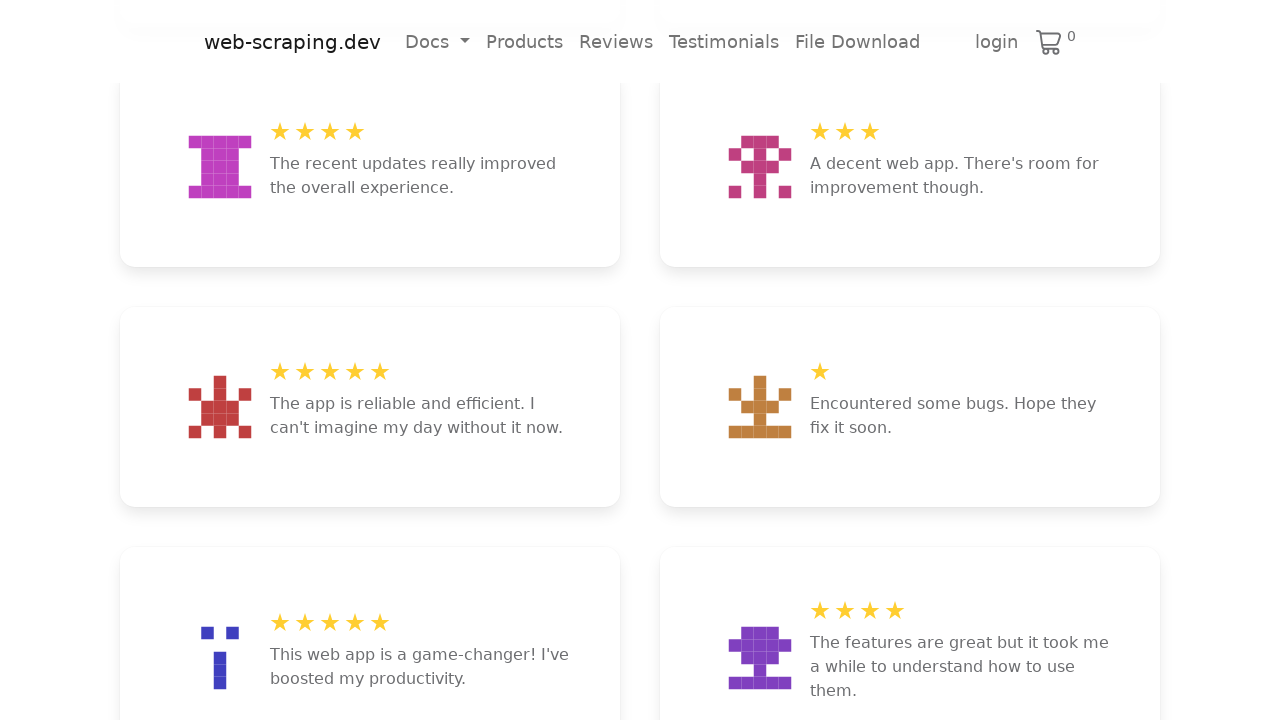

Scrolled to bottom of testimonials page
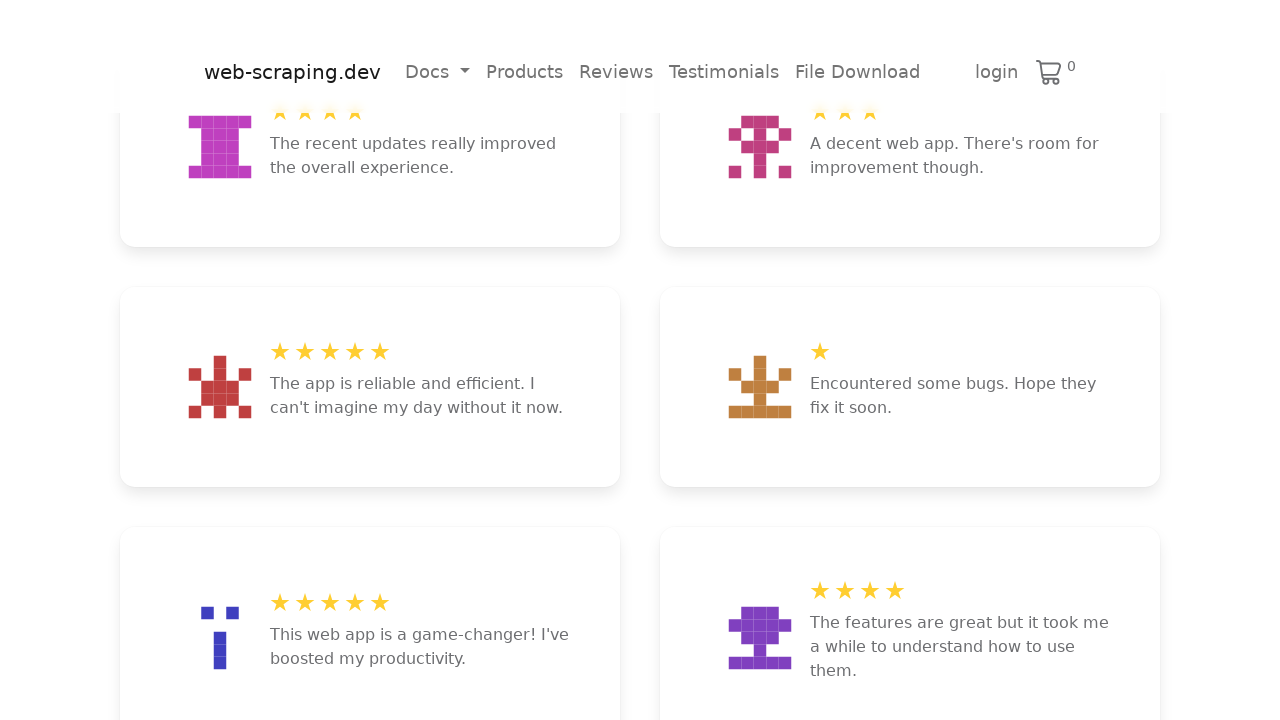

Waited 1 second for new content to load
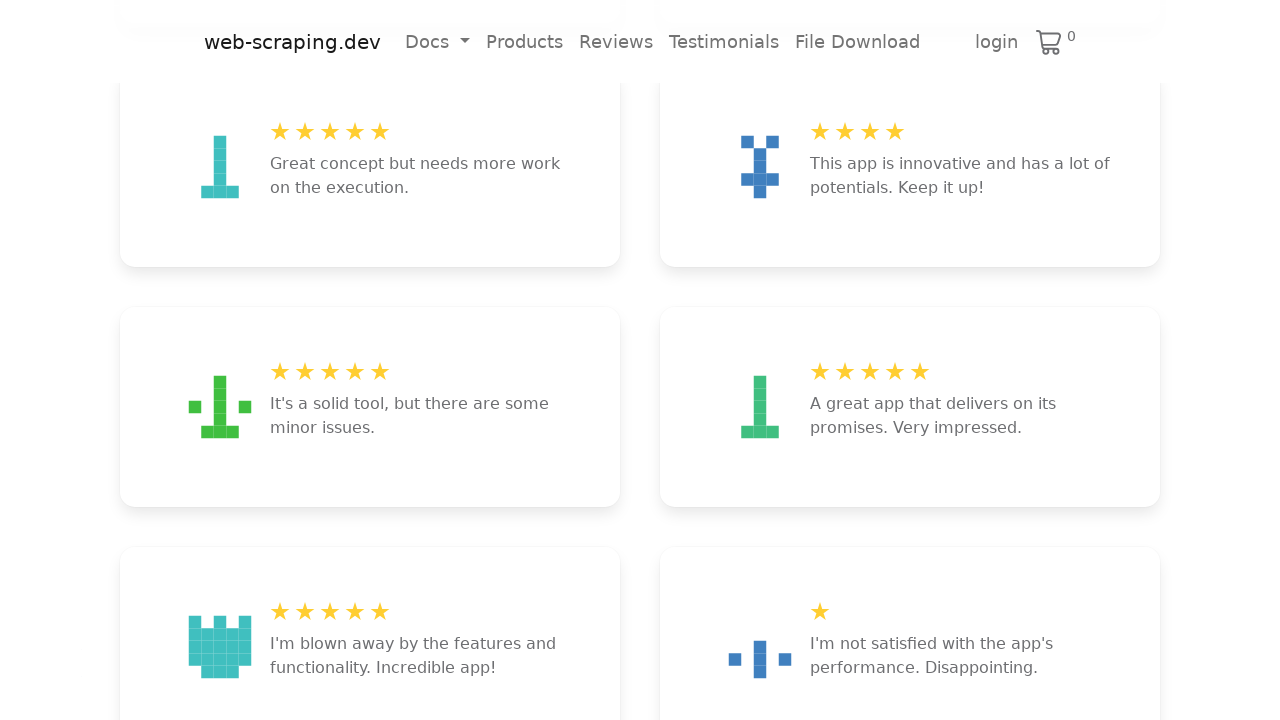

Checked page height: 4306
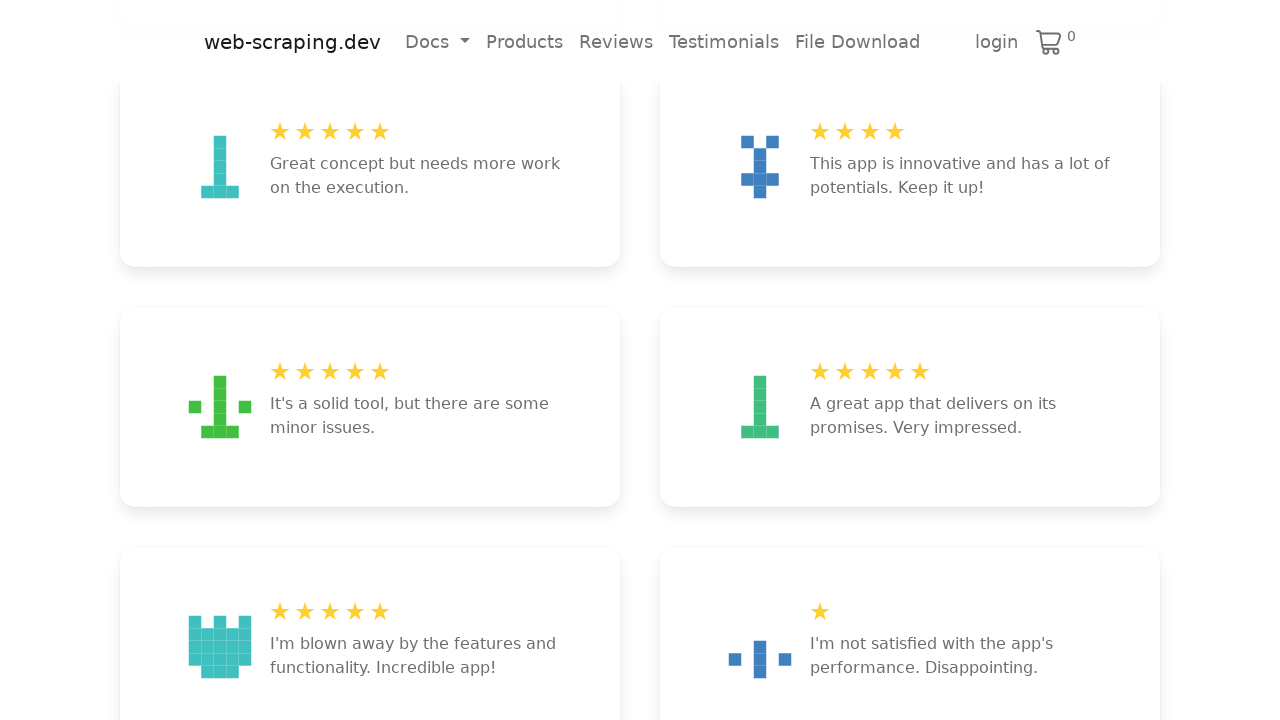

New content detected, page height updated to 4306
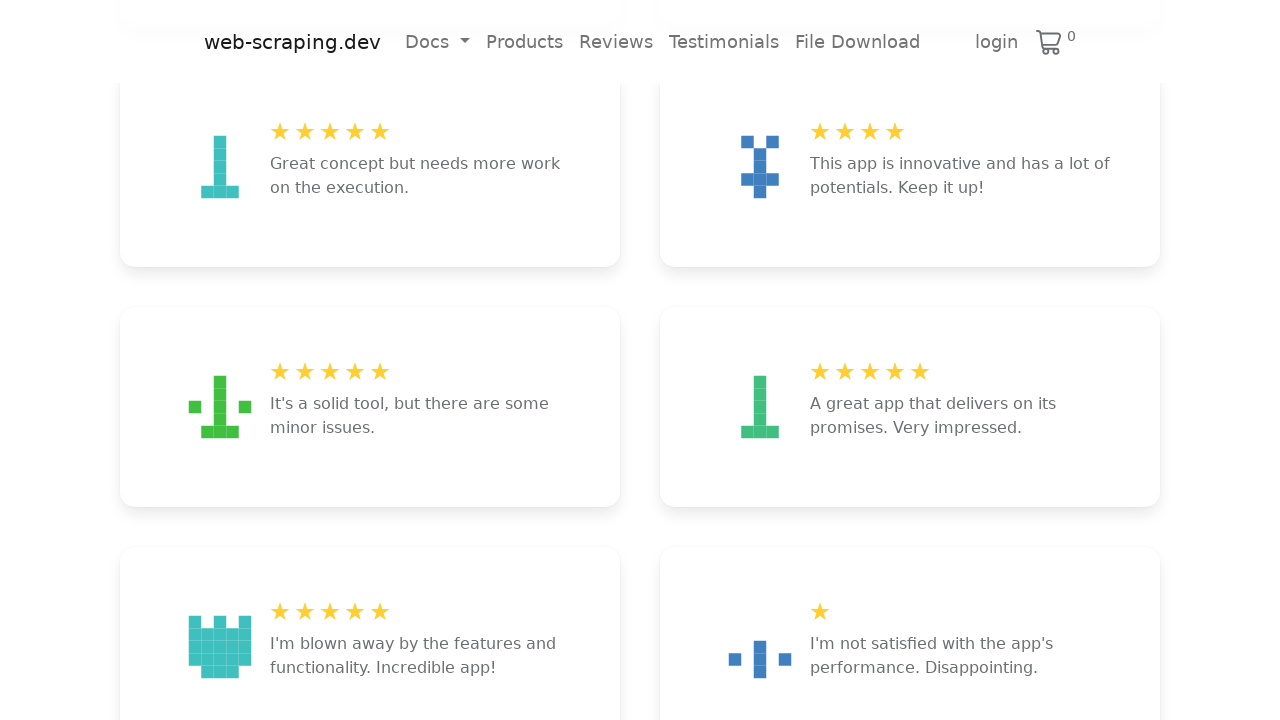

Scrolled to bottom of testimonials page
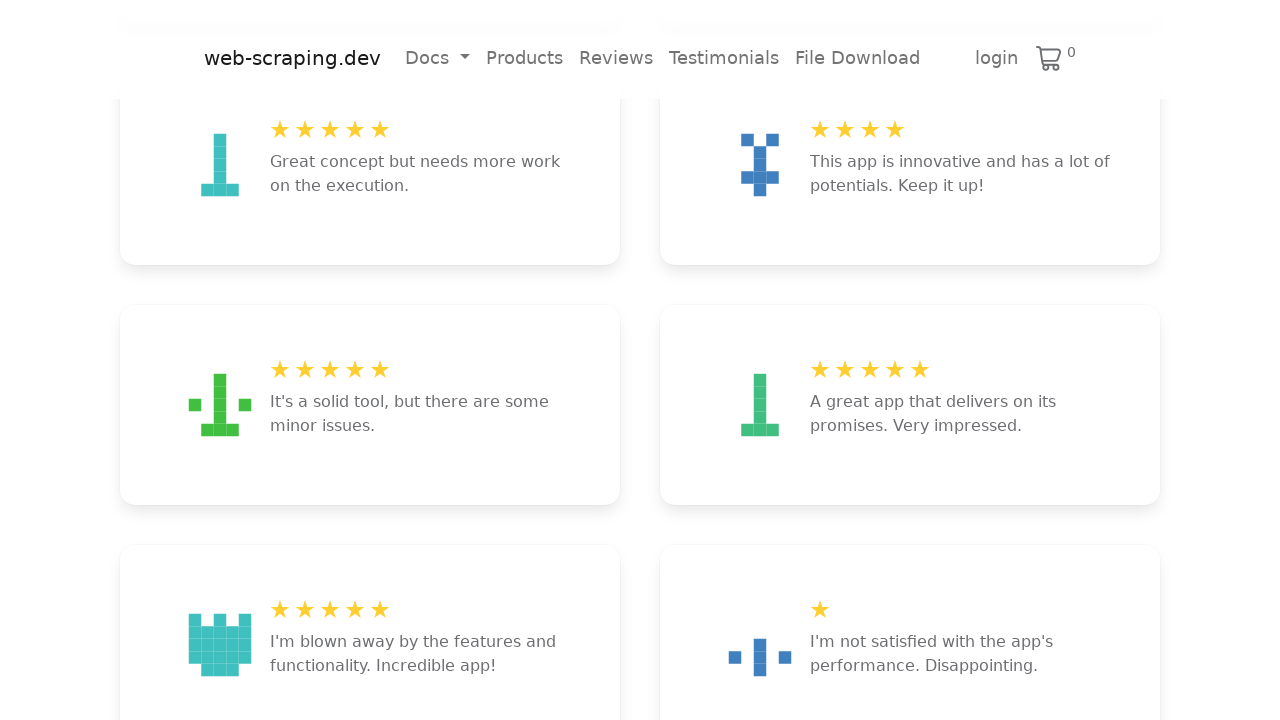

Waited 1 second for new content to load
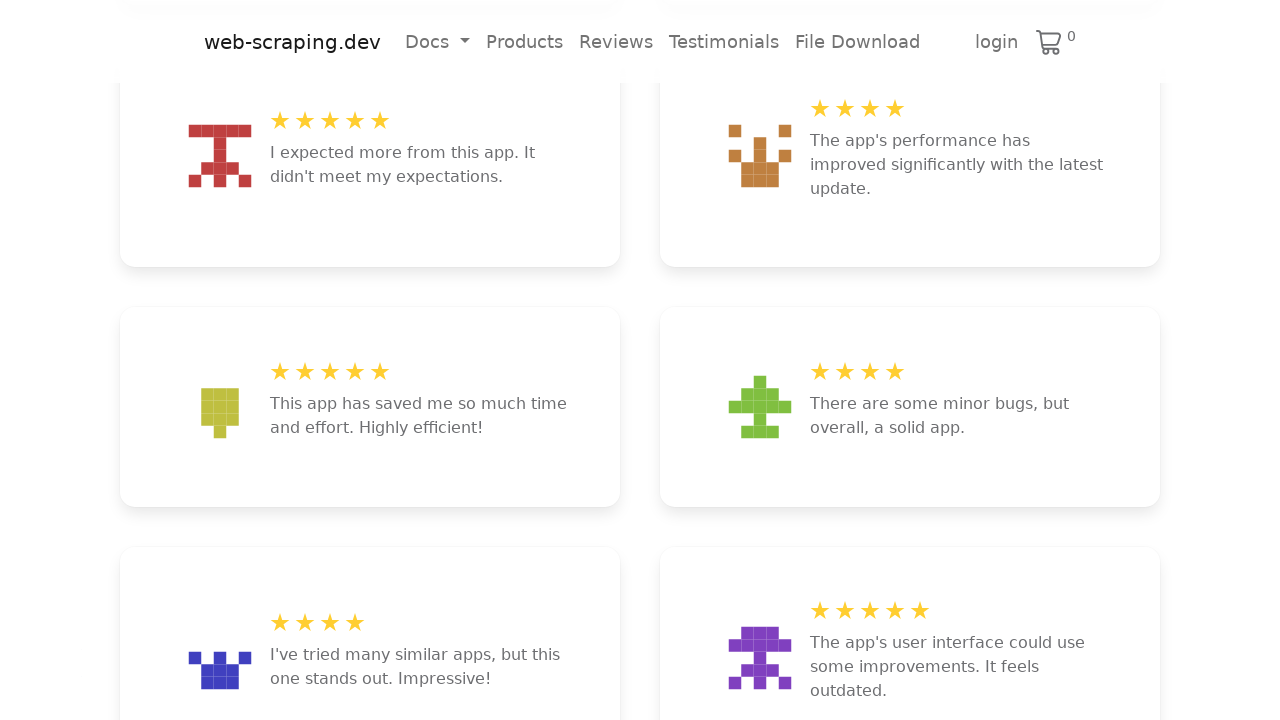

Checked page height: 5550
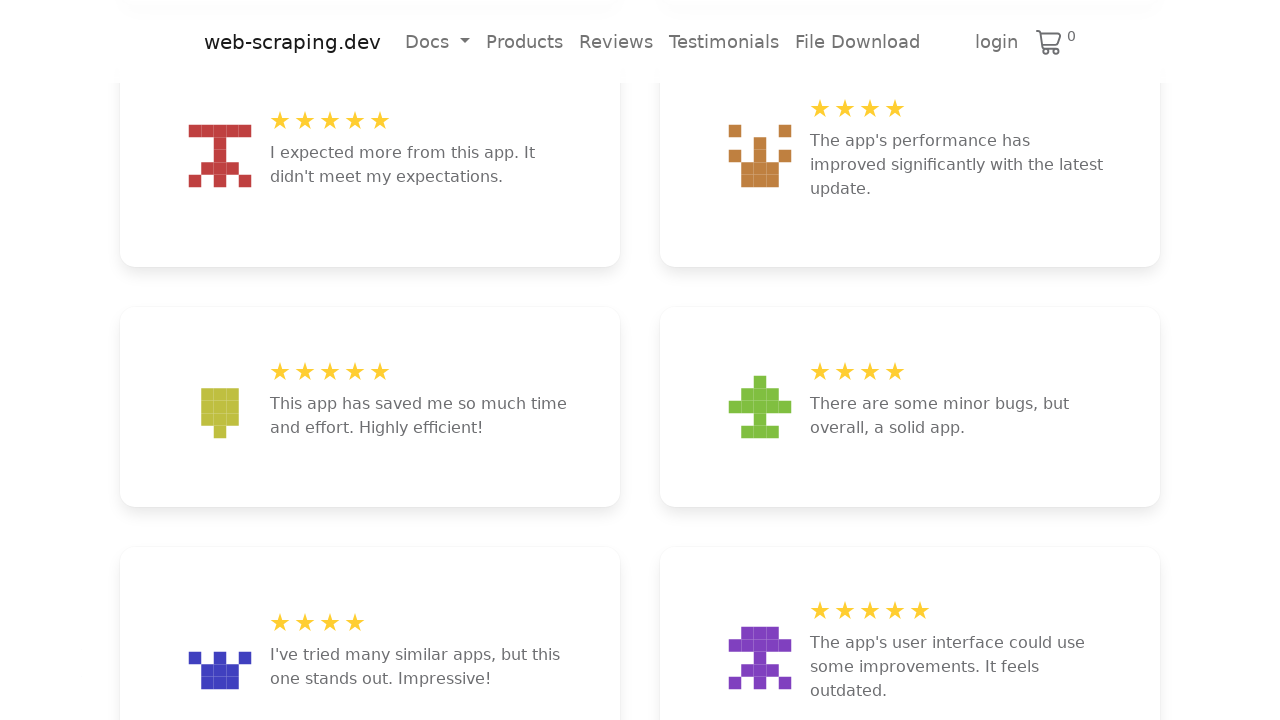

New content detected, page height updated to 5550
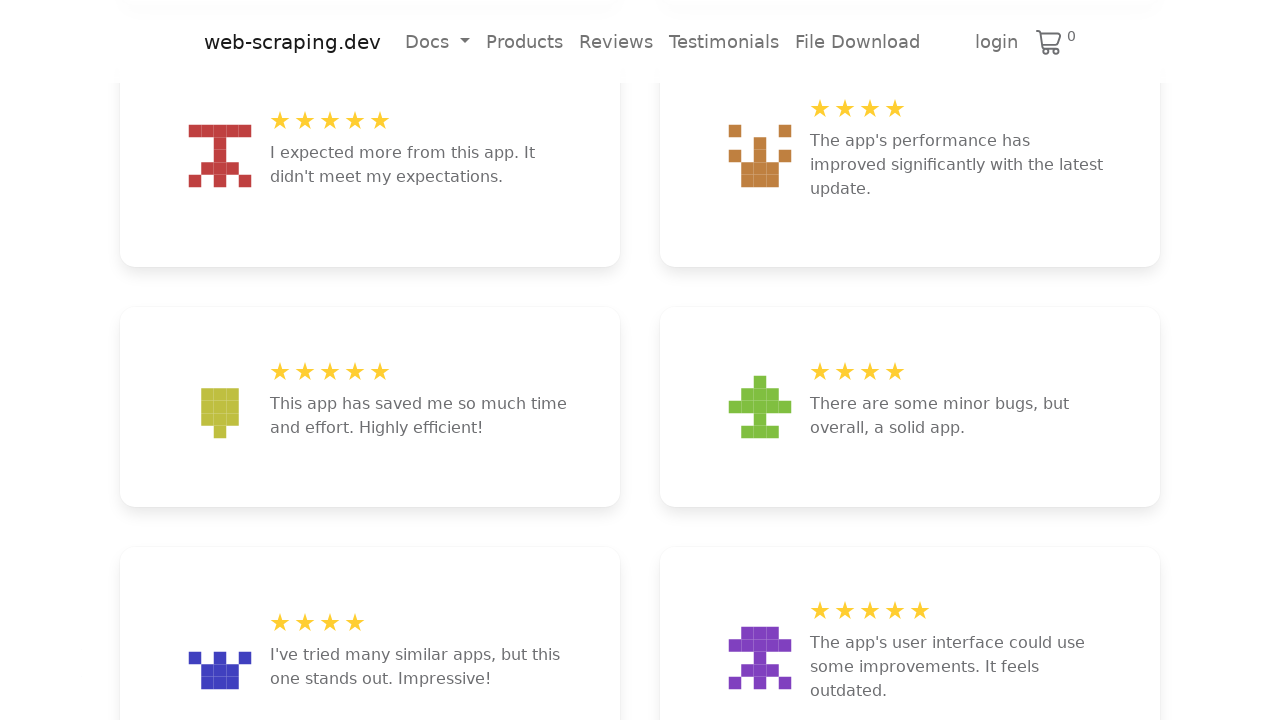

Scrolled to bottom of testimonials page
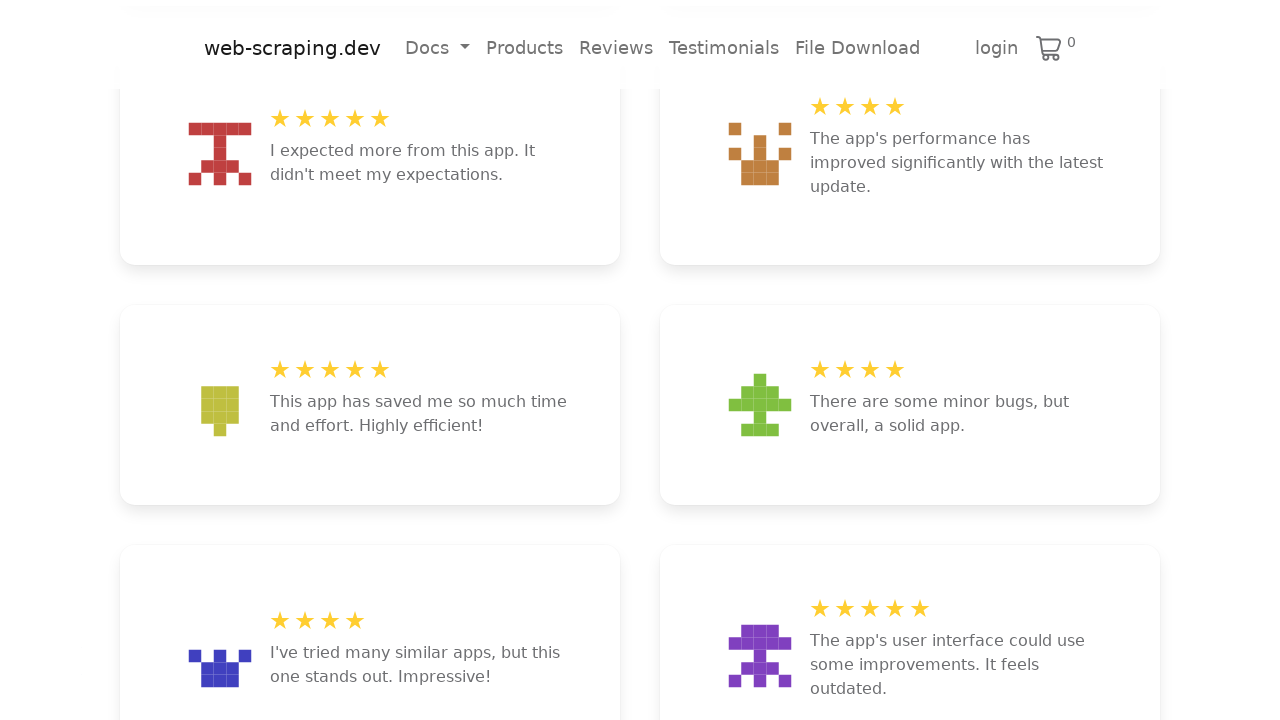

Waited 1 second for new content to load
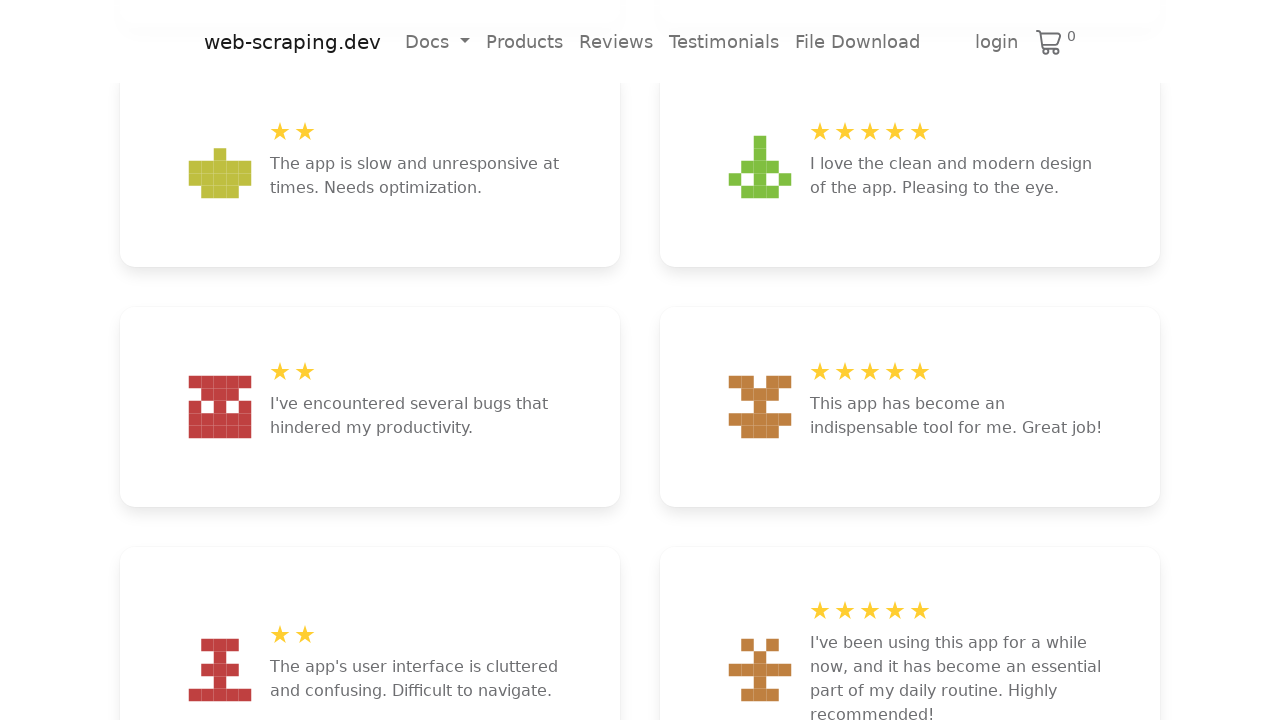

Checked page height: 6908
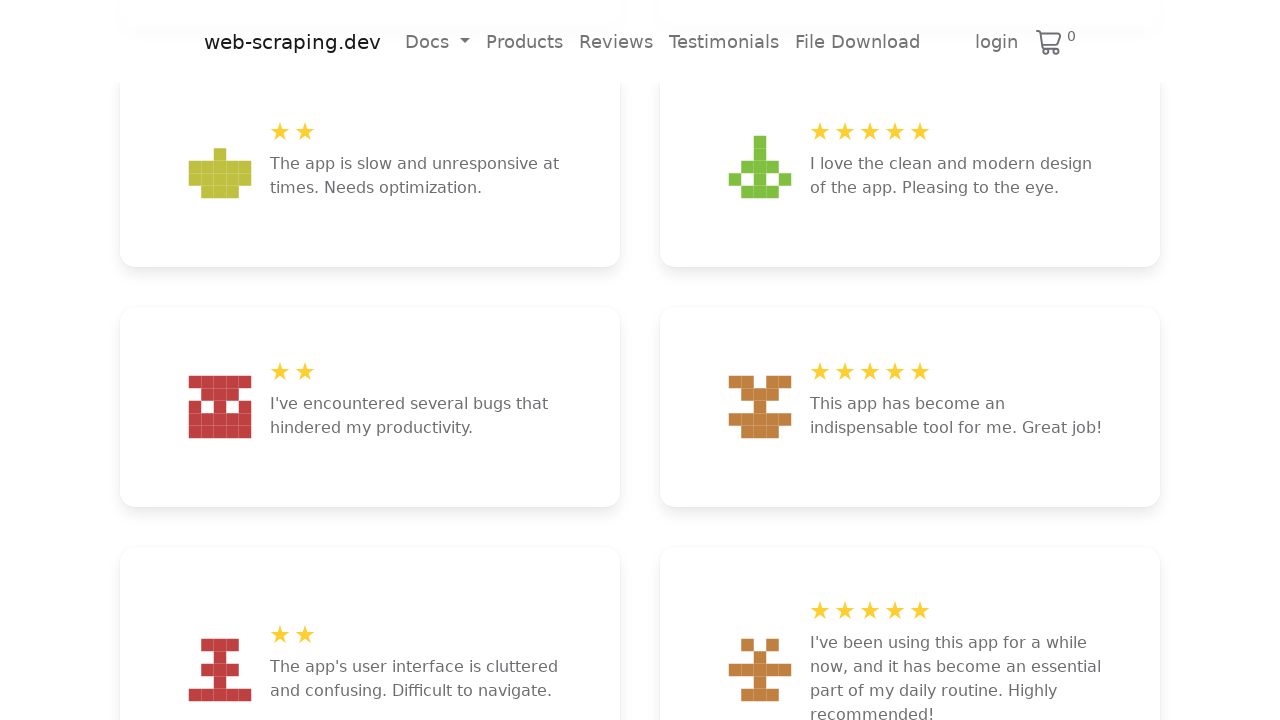

New content detected, page height updated to 6908
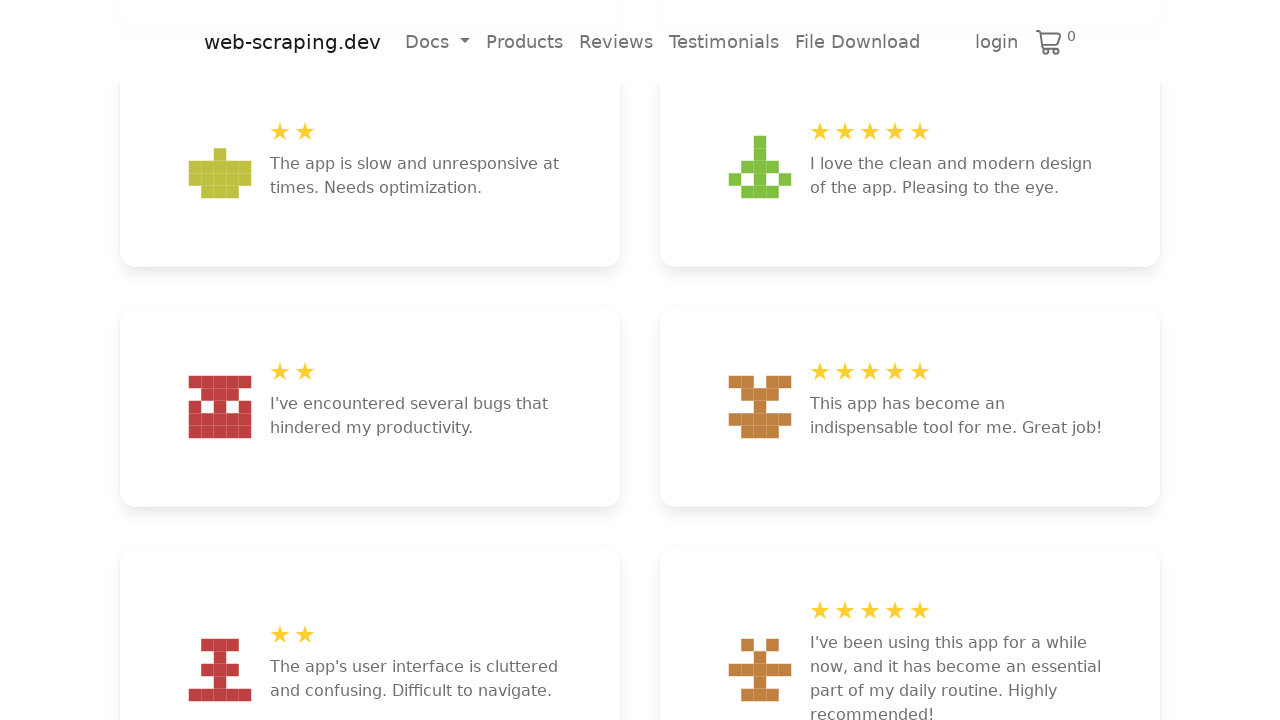

Scrolled to bottom of testimonials page
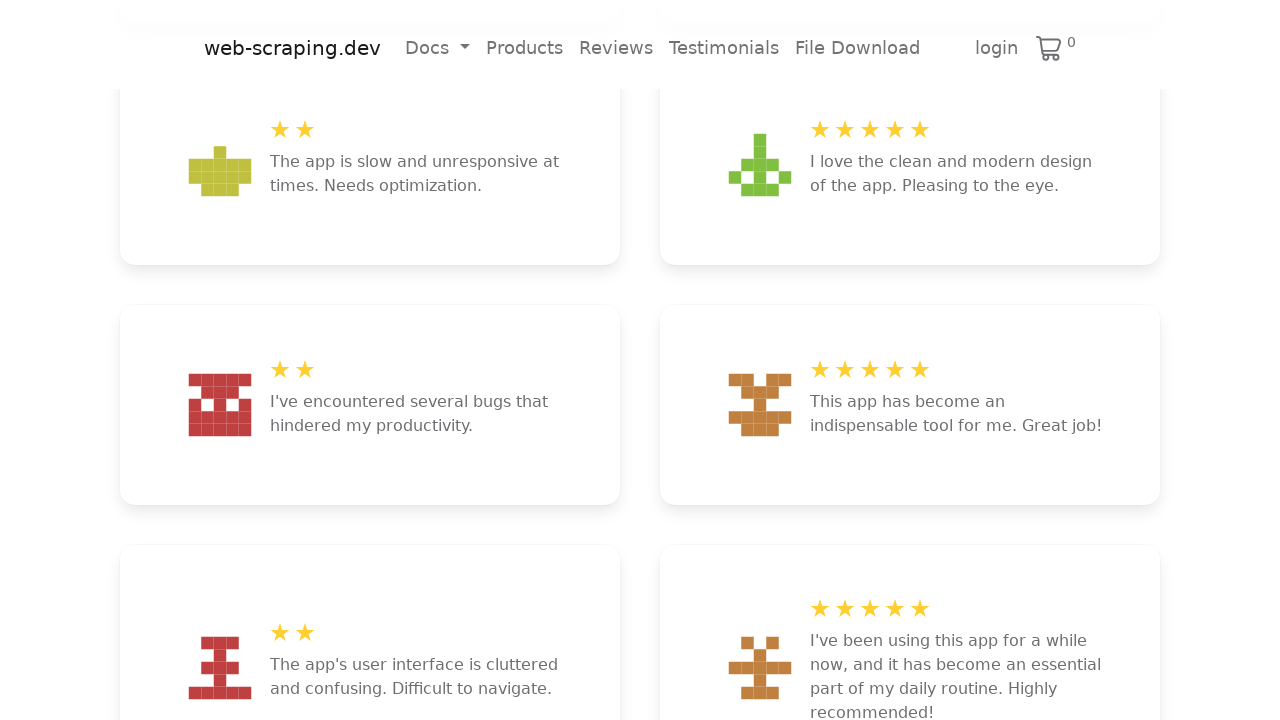

Waited 1 second for new content to load
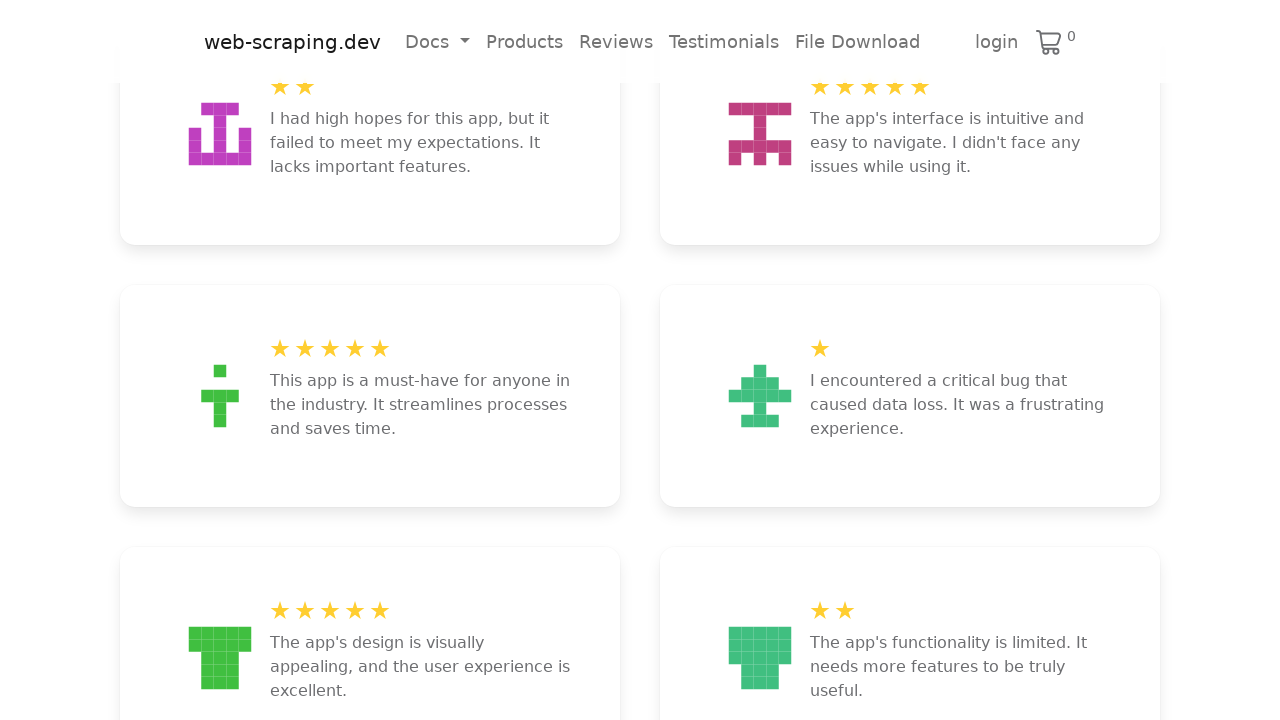

Checked page height: 8218
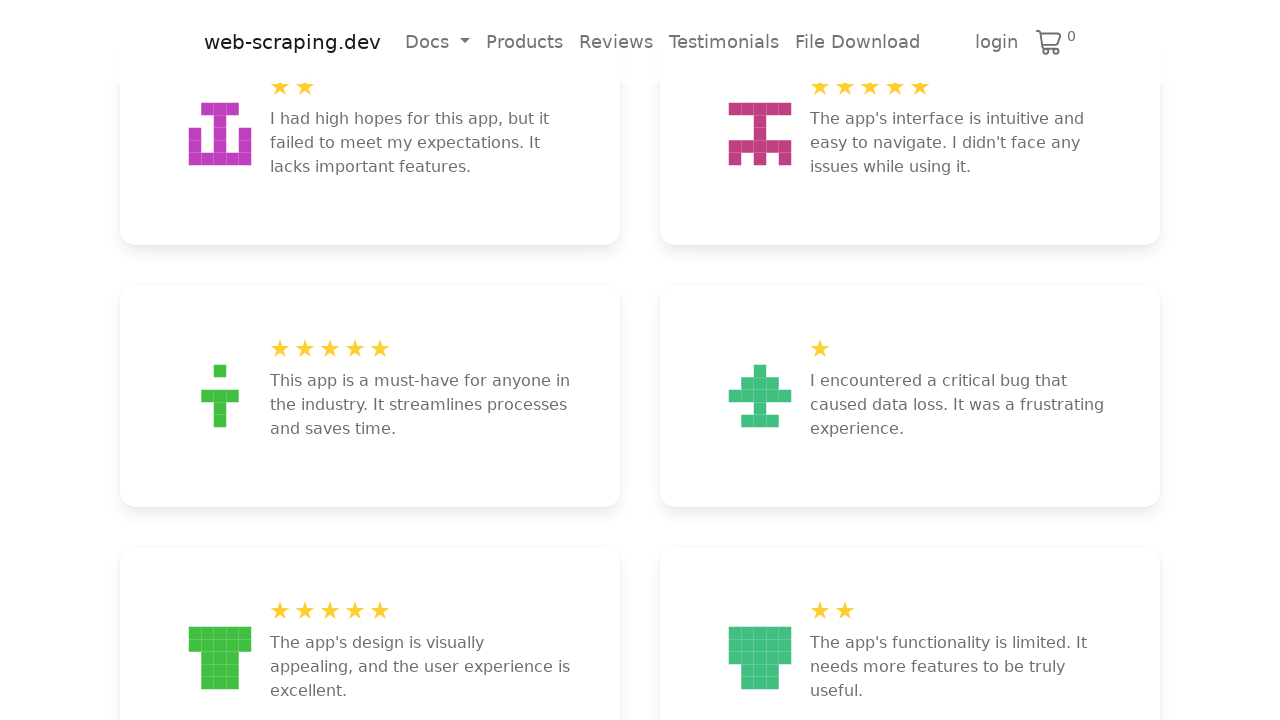

New content detected, page height updated to 8218
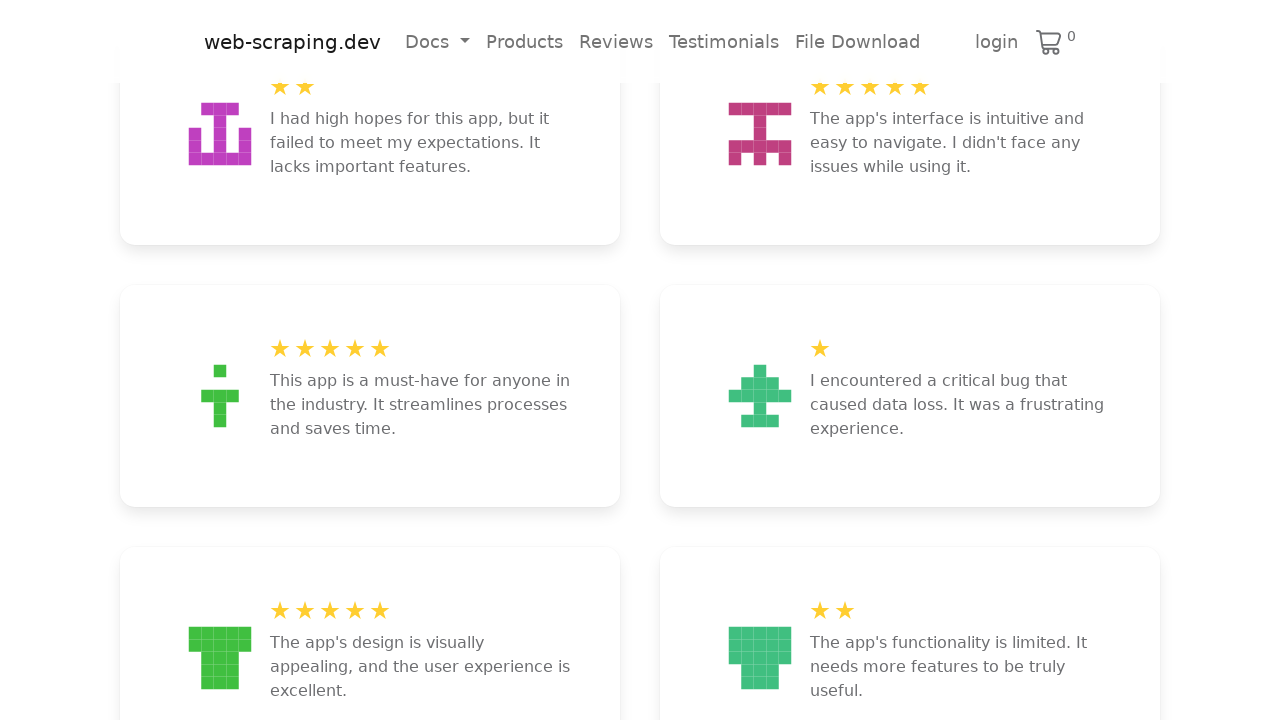

Scrolled to bottom of testimonials page
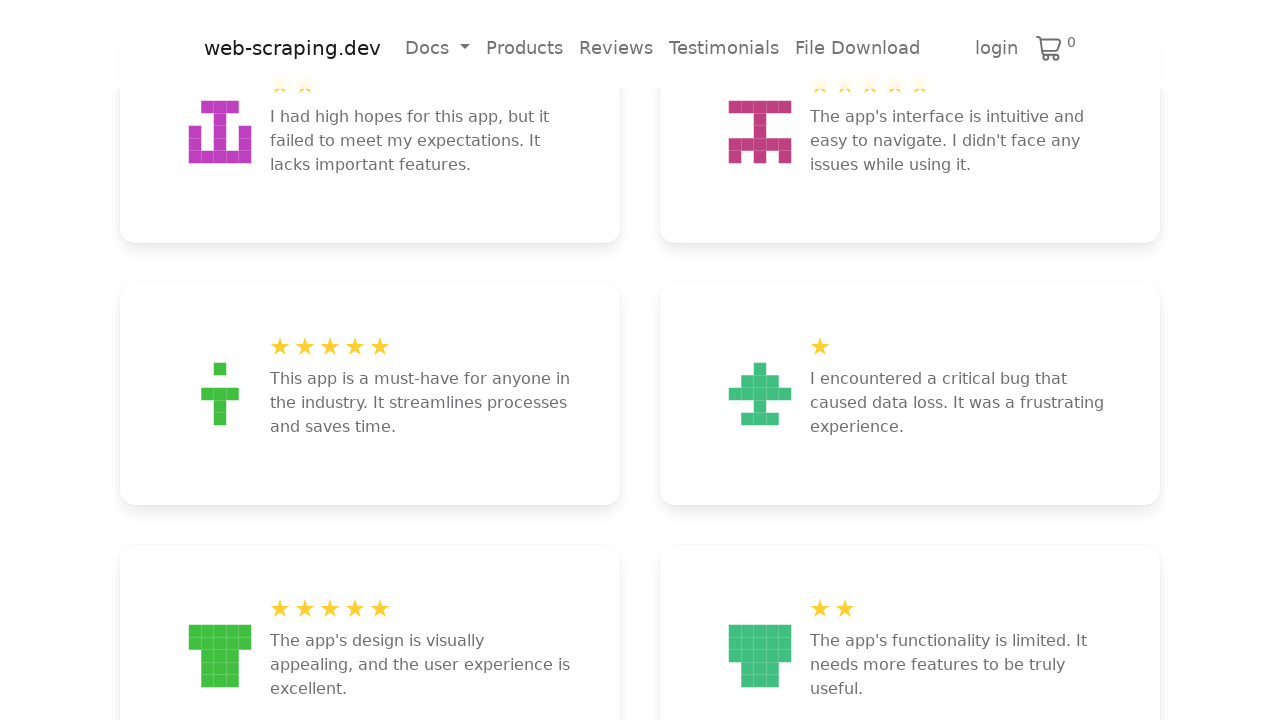

Waited 1 second for new content to load
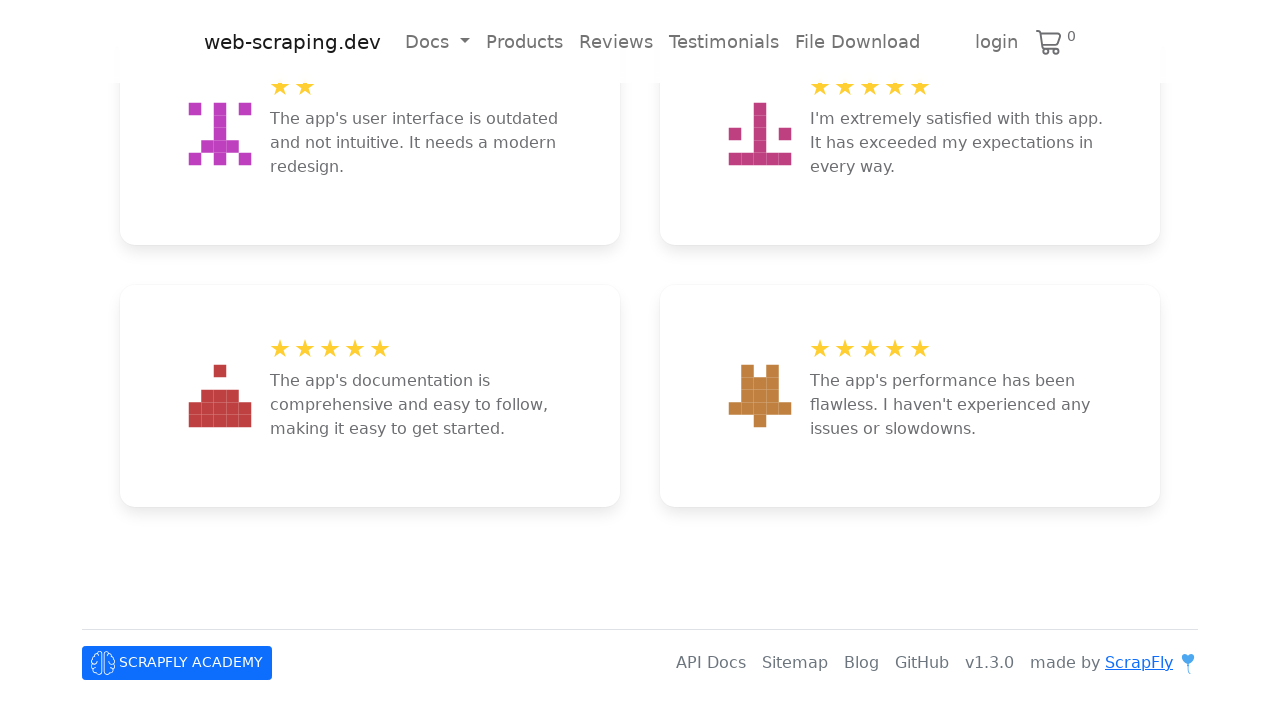

Checked page height: 8218
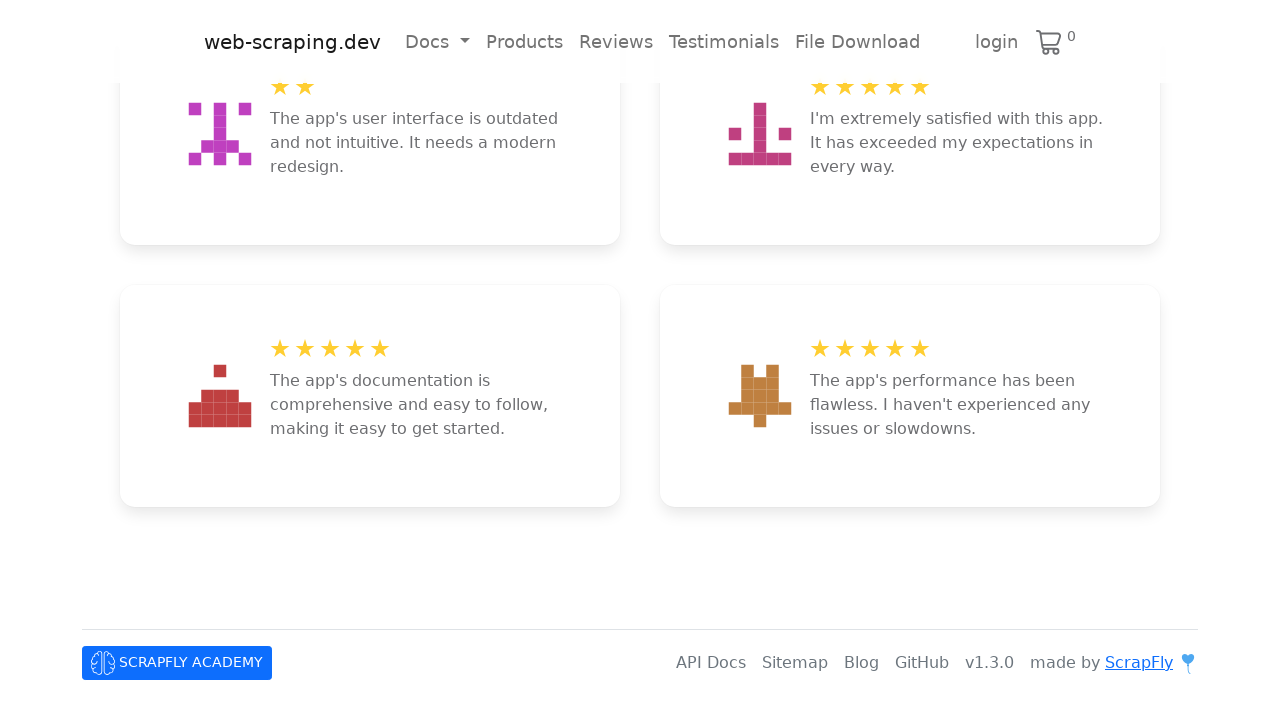

No new content loaded - infinite scroll complete
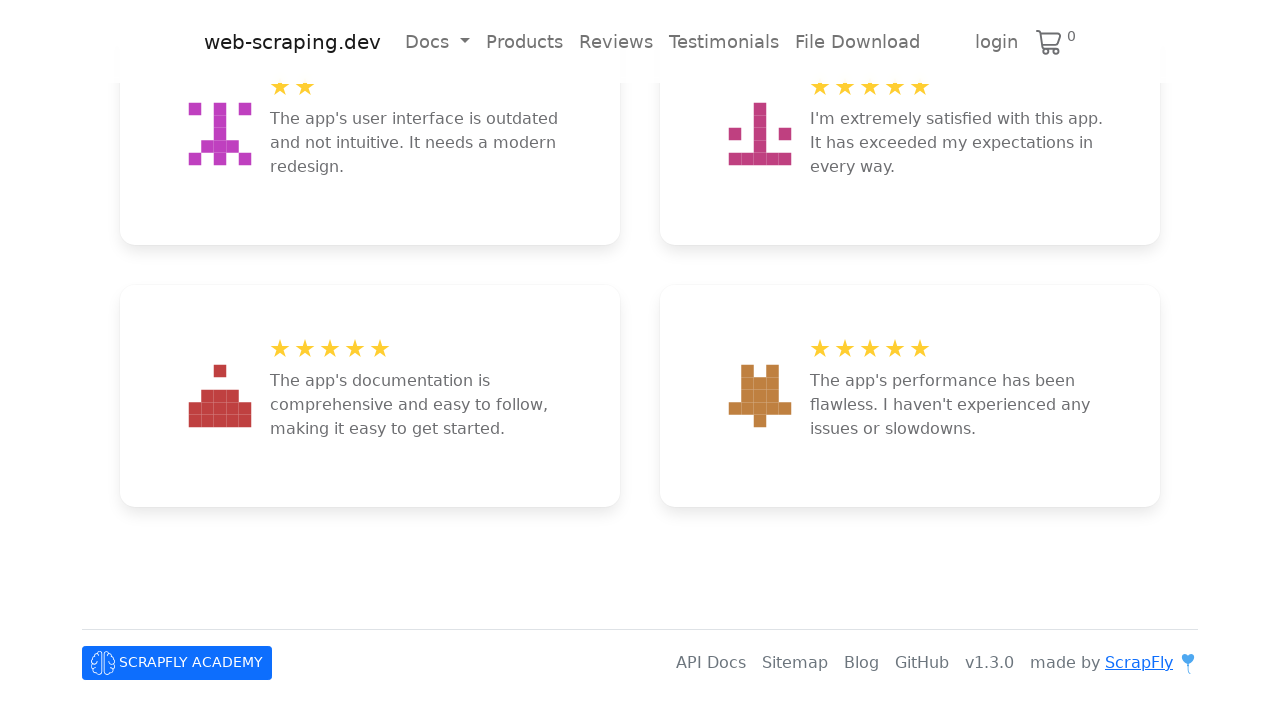

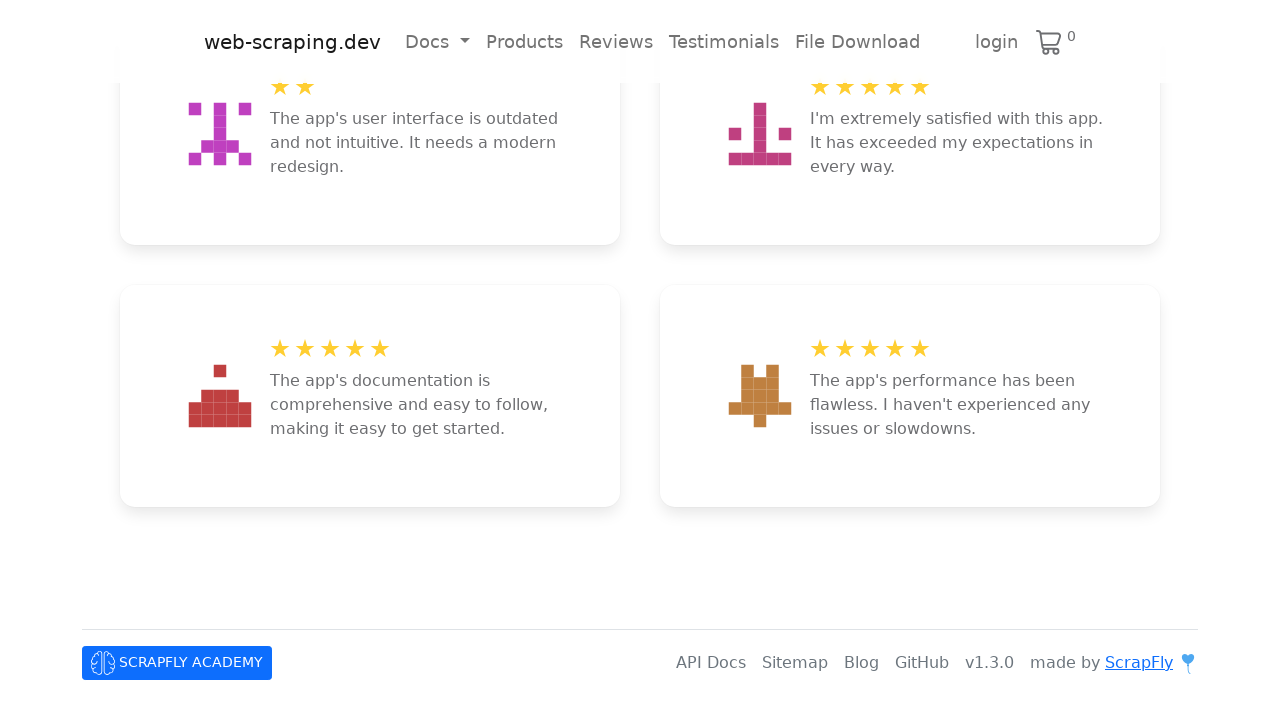